Tests the sign-up functionality by clicking the sign-up button, filling in username and password fields, and submitting the form

Starting URL: https://www.demoblaze.com/

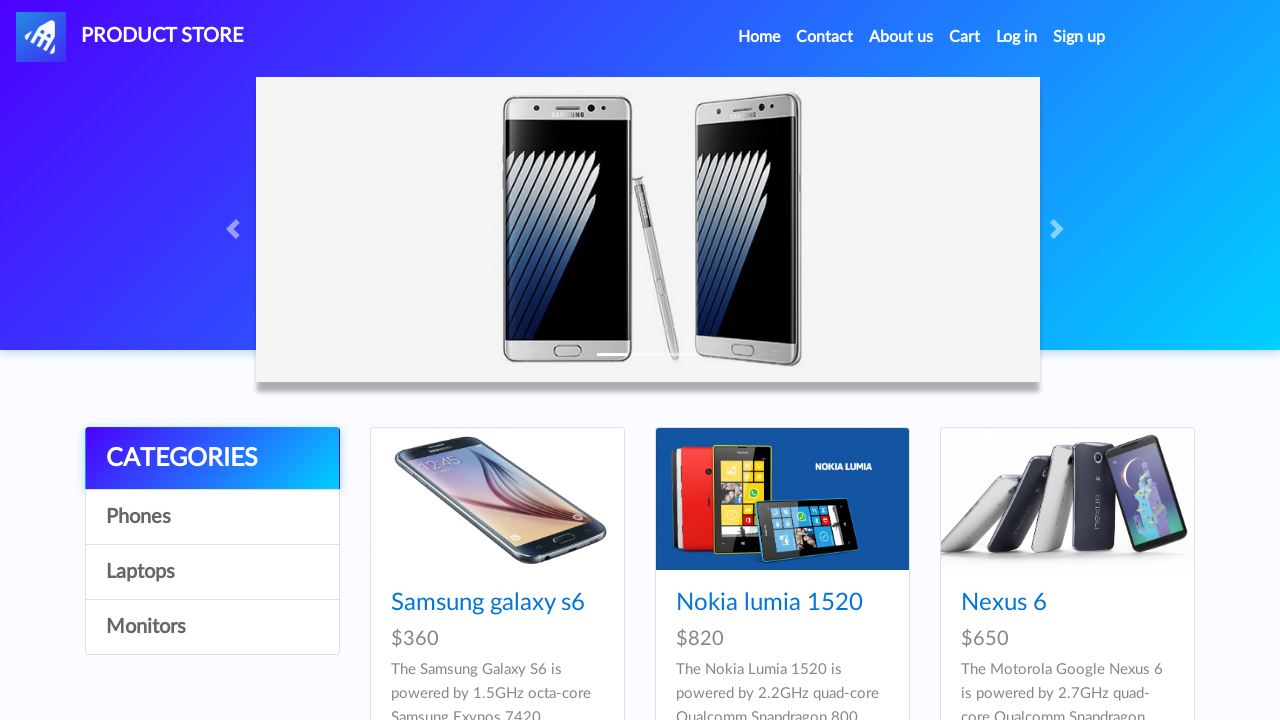

Clicked the Sign Up button to open the modal at (1079, 37) on a#signin2
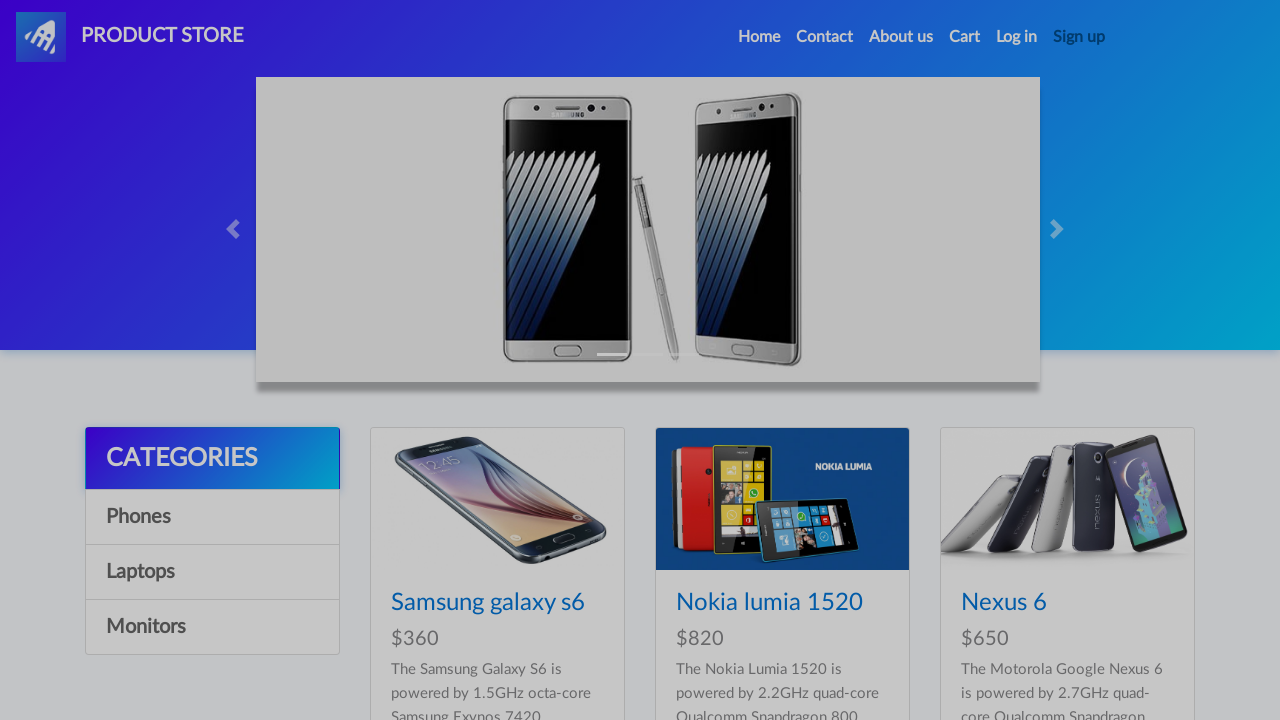

Sign up modal appeared
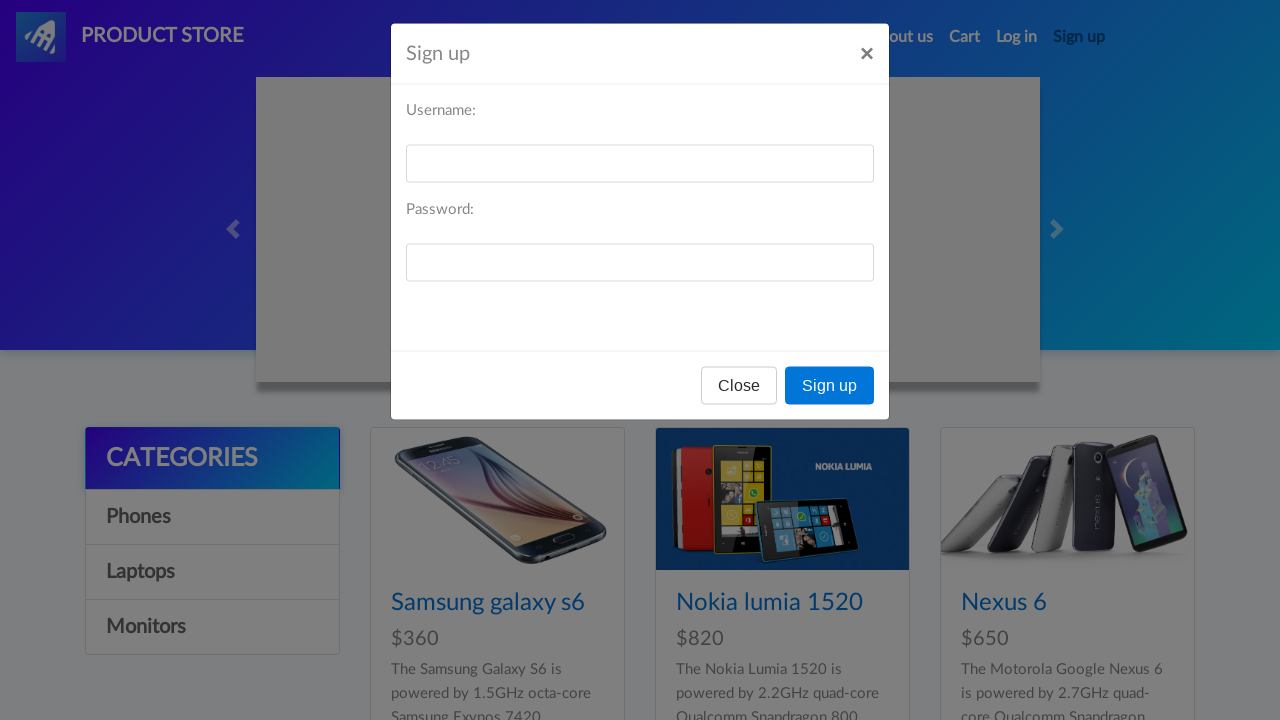

Filled username field with 'testuser547' on #sign-username
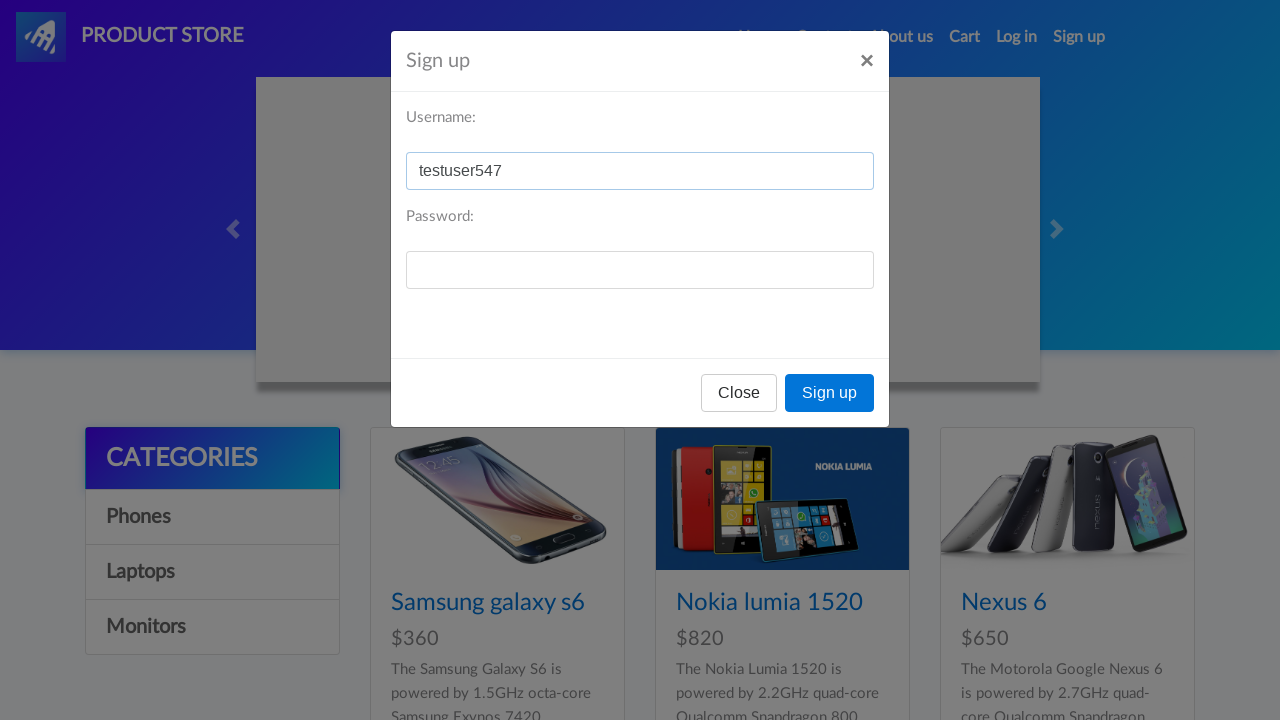

Filled password field with 'password123' on #sign-password
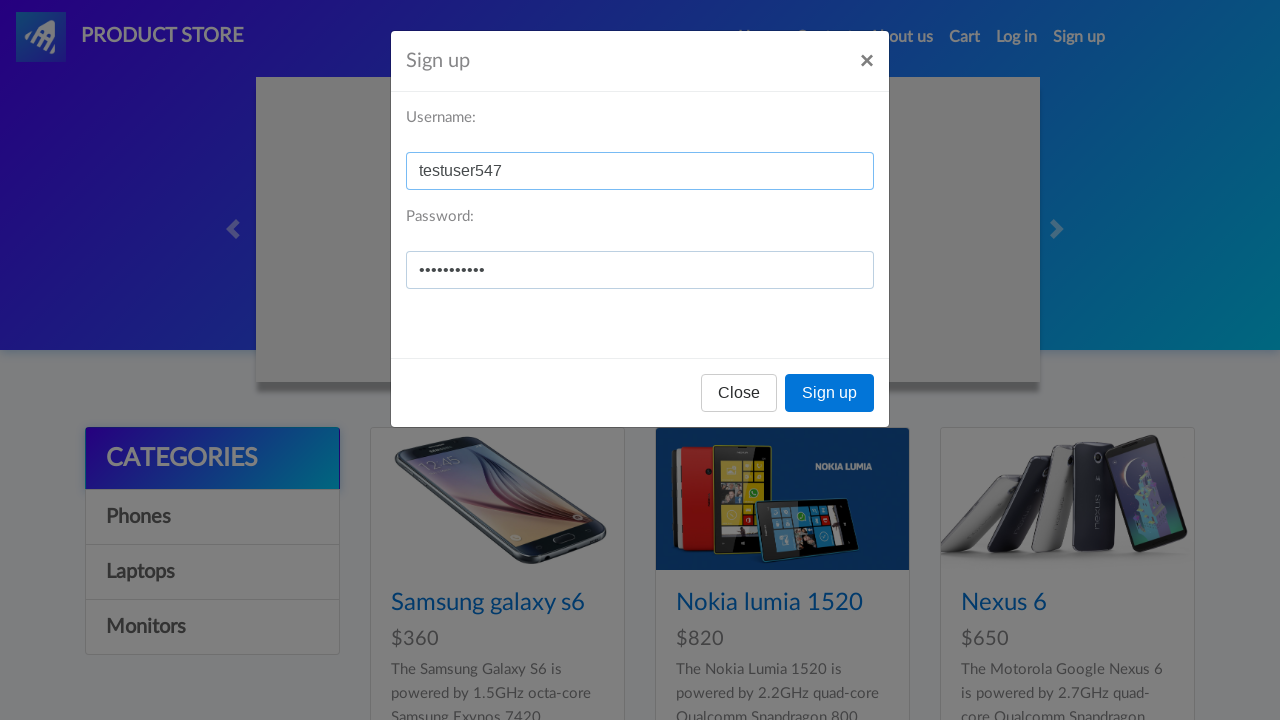

Clicked the Sign up button to submit the form at (830, 393) on button[onclick='register()']
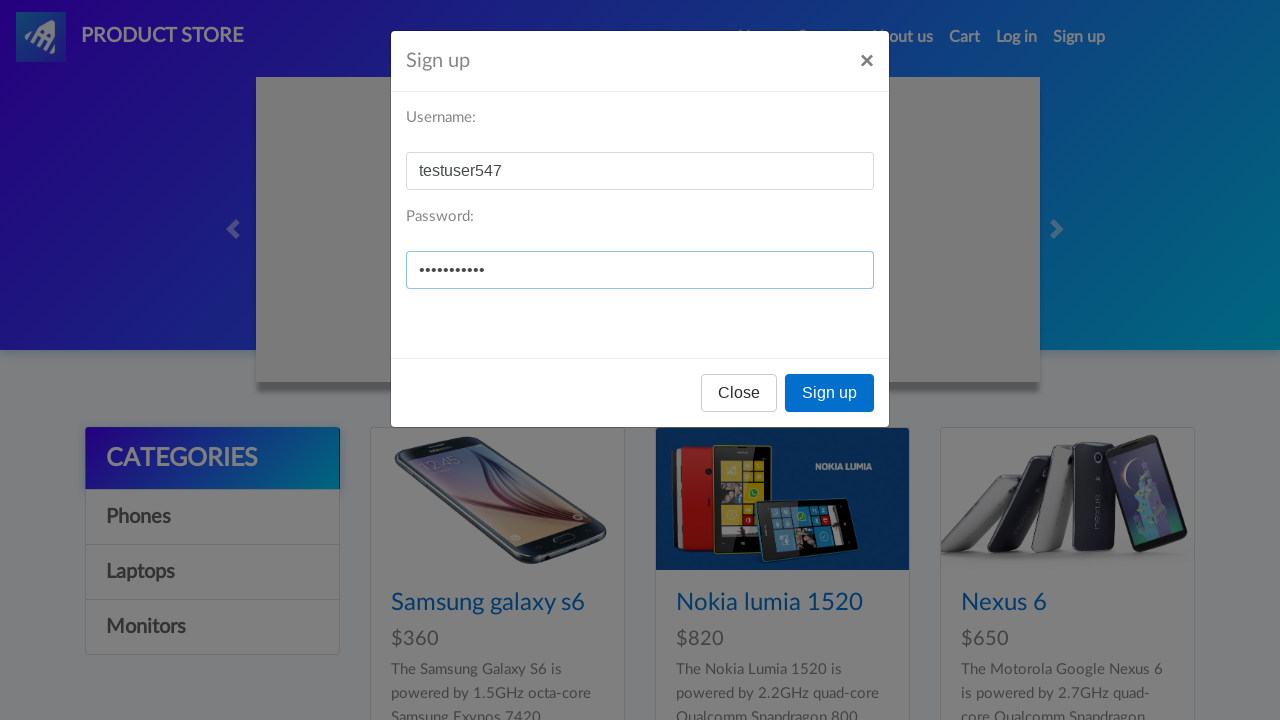

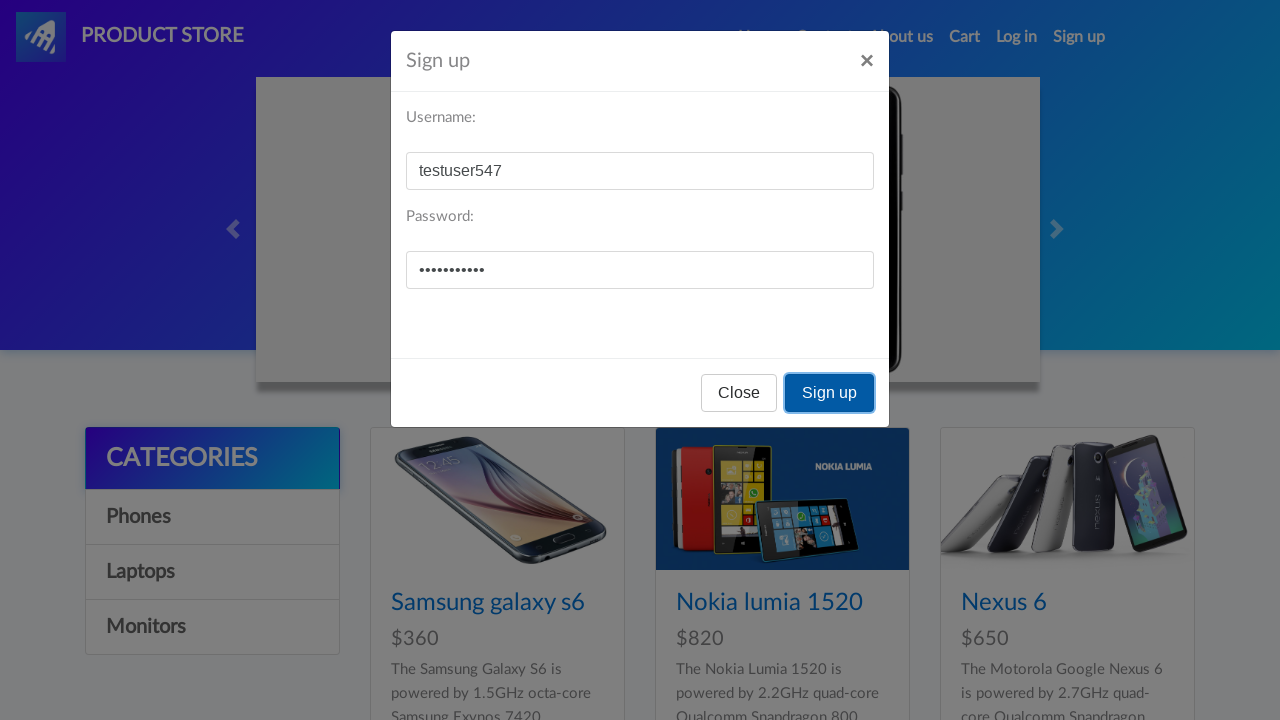